Tests JavaScript confirm alert functionality by clicking a button to trigger an alert, dismissing it, and verifying the result message shows the cancel action was captured

Starting URL: https://the-internet.herokuapp.com/javascript_alerts

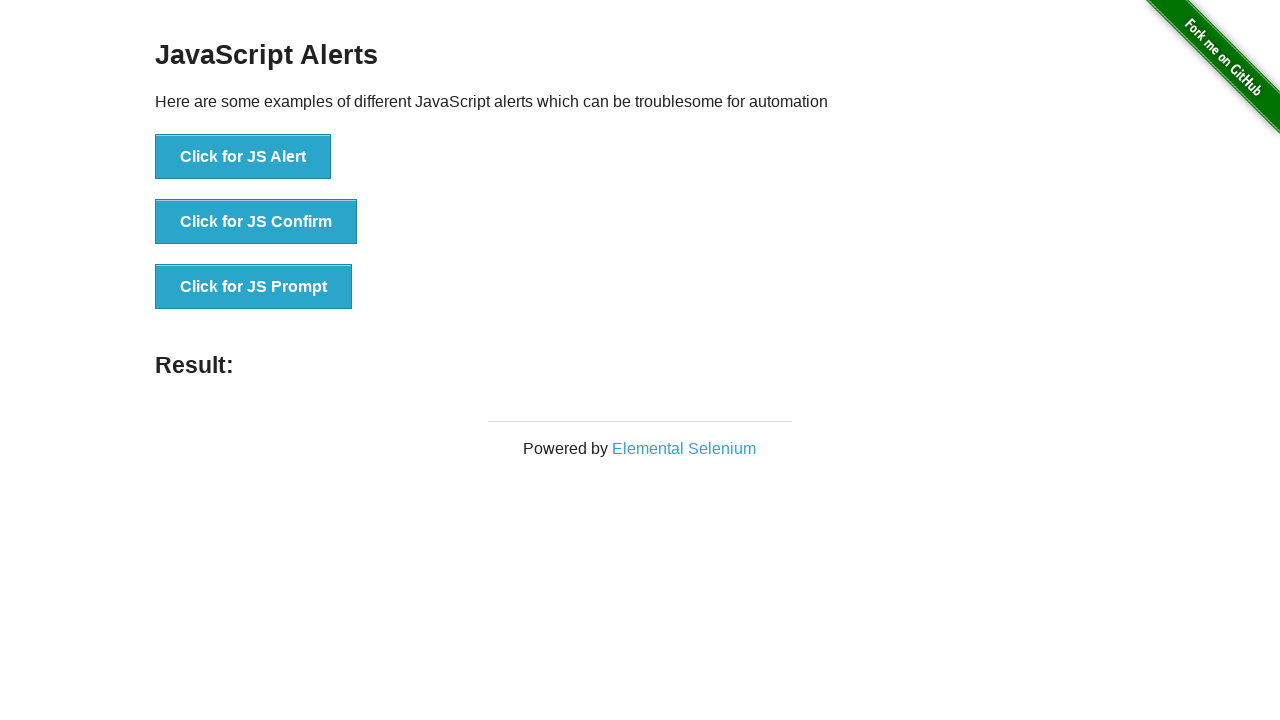

Clicked 'Click for JS Confirm' button to trigger JavaScript confirm alert at (256, 222) on xpath=//button[. = 'Click for JS Confirm']
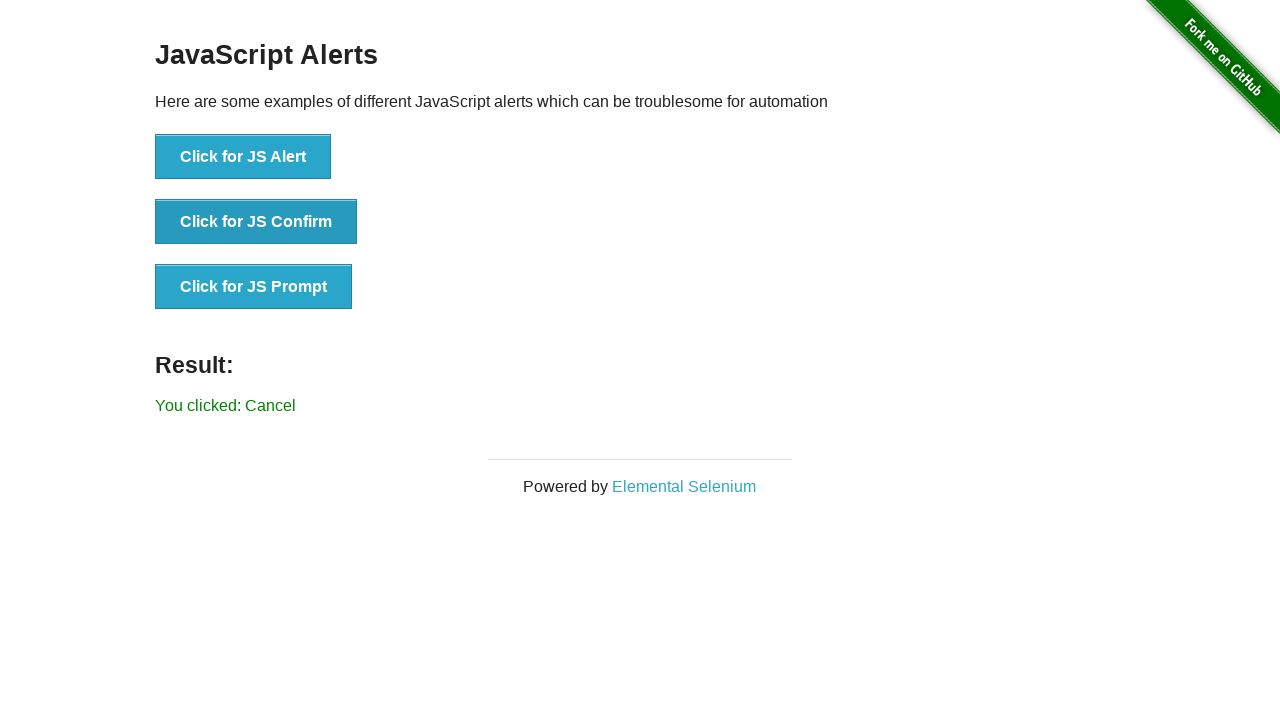

Attached dialog handler to dismiss/cancel any confirm dialogs
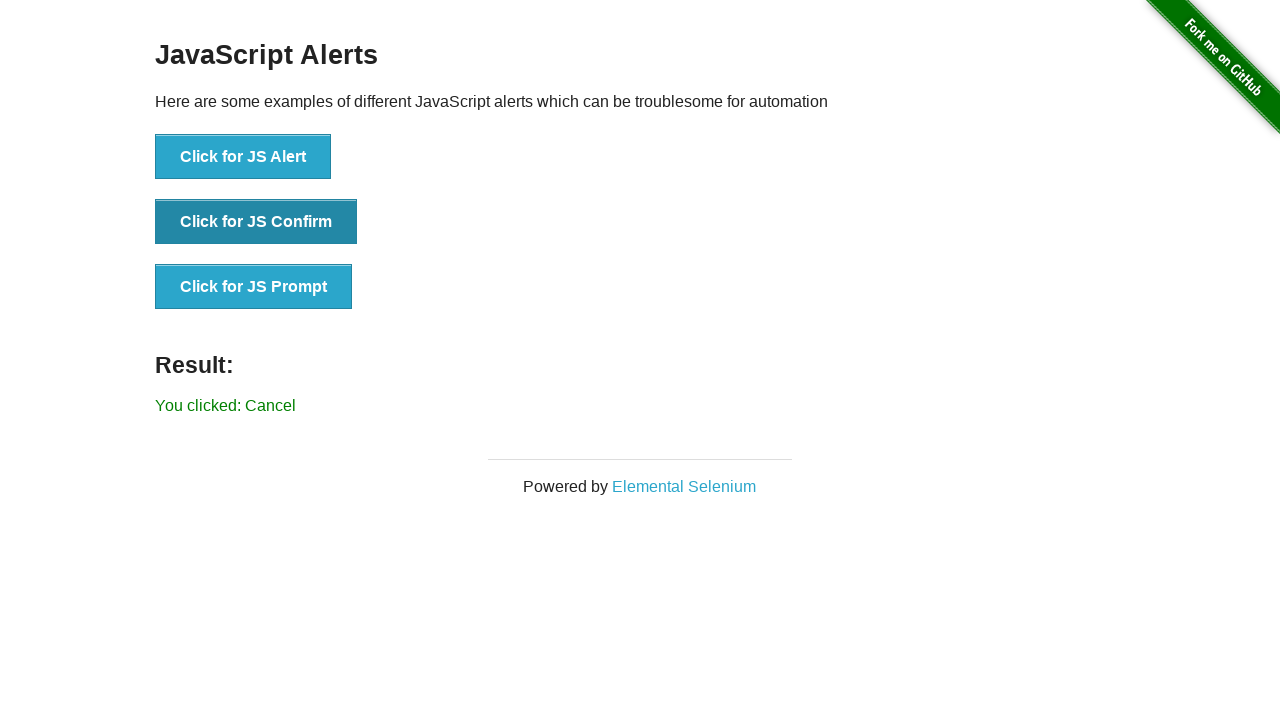

Re-clicked 'Click for JS Confirm' button with dialog handler attached at (256, 222) on xpath=//button[. = 'Click for JS Confirm']
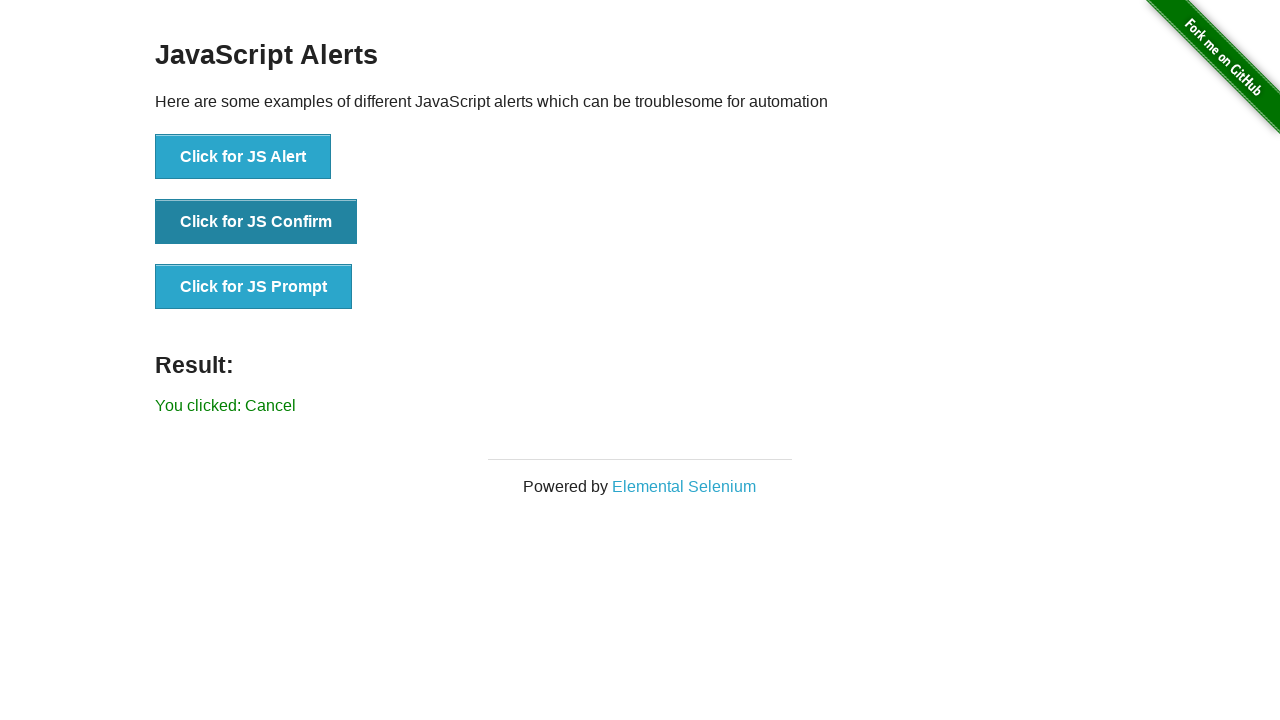

Result label element loaded and became visible
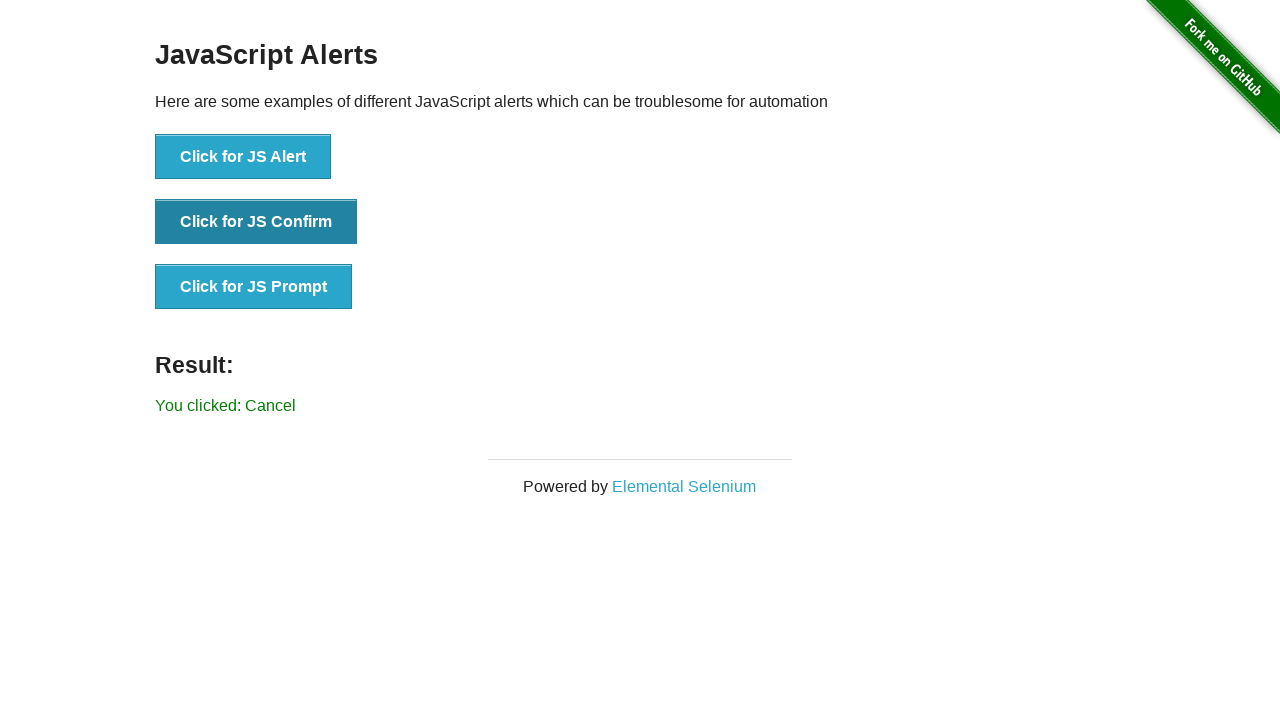

Retrieved text content from result label
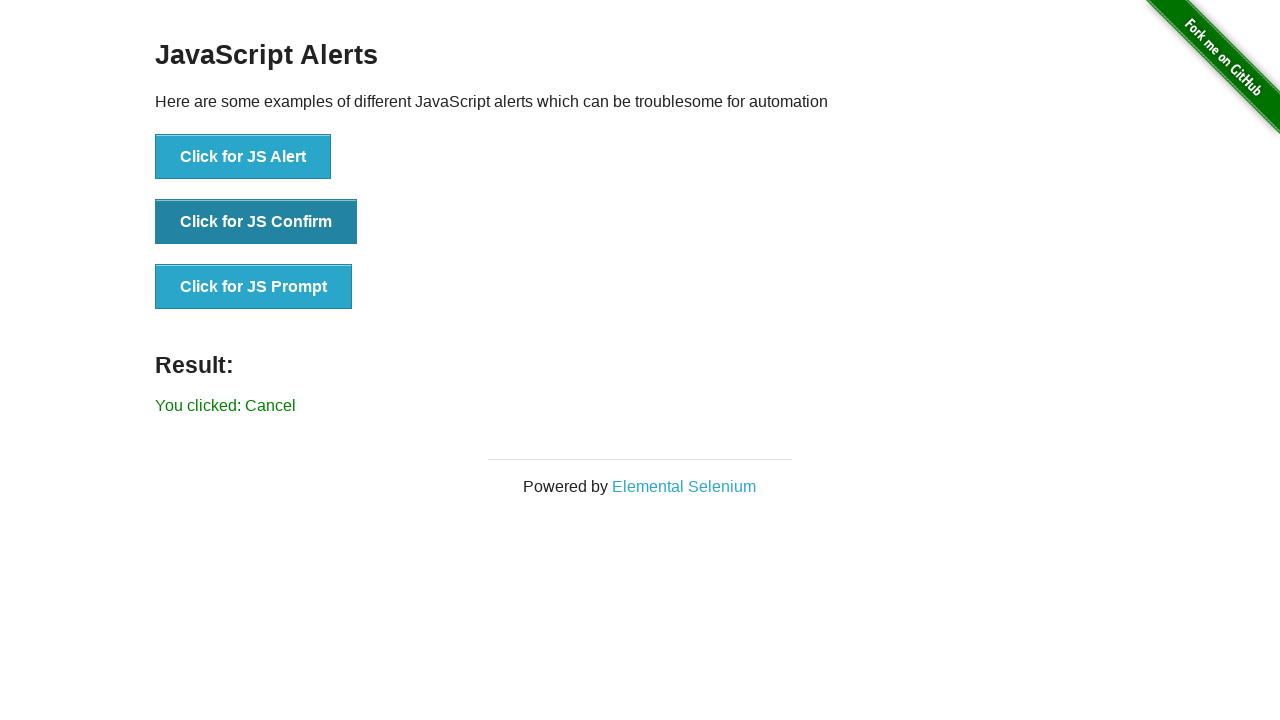

Verified result text shows 'You clicked: Cancel' confirming dialog was dismissed
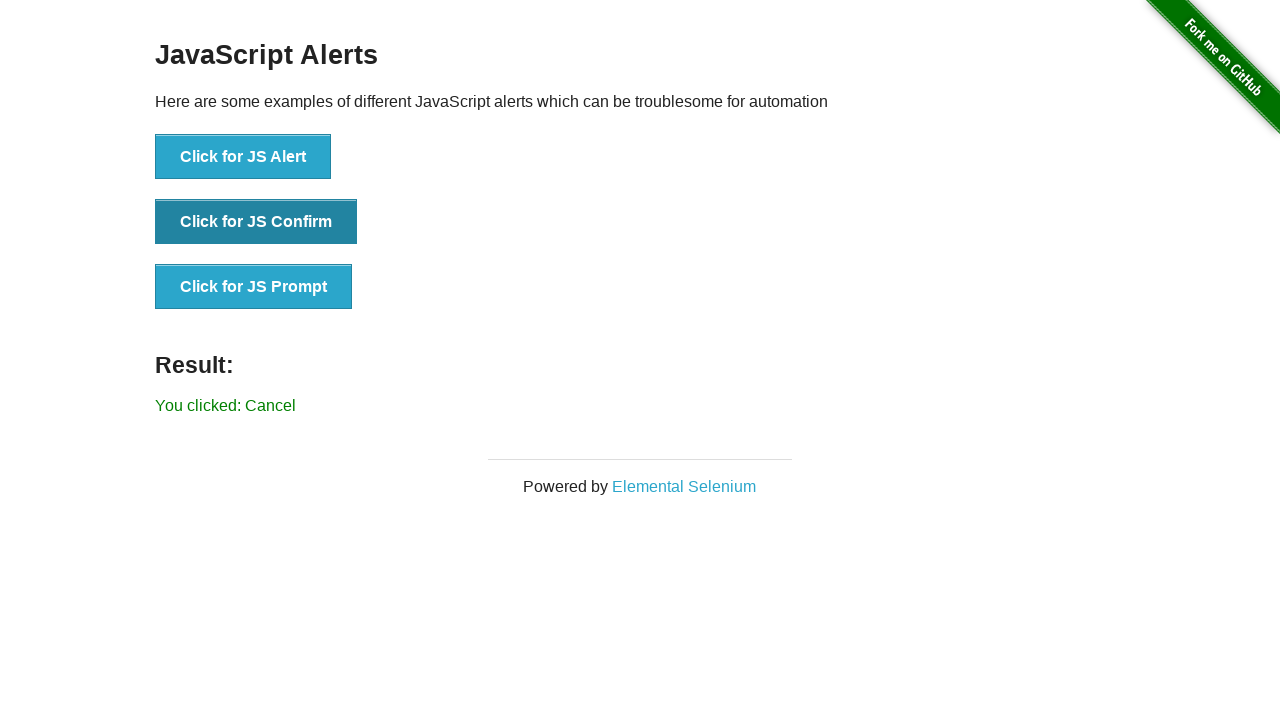

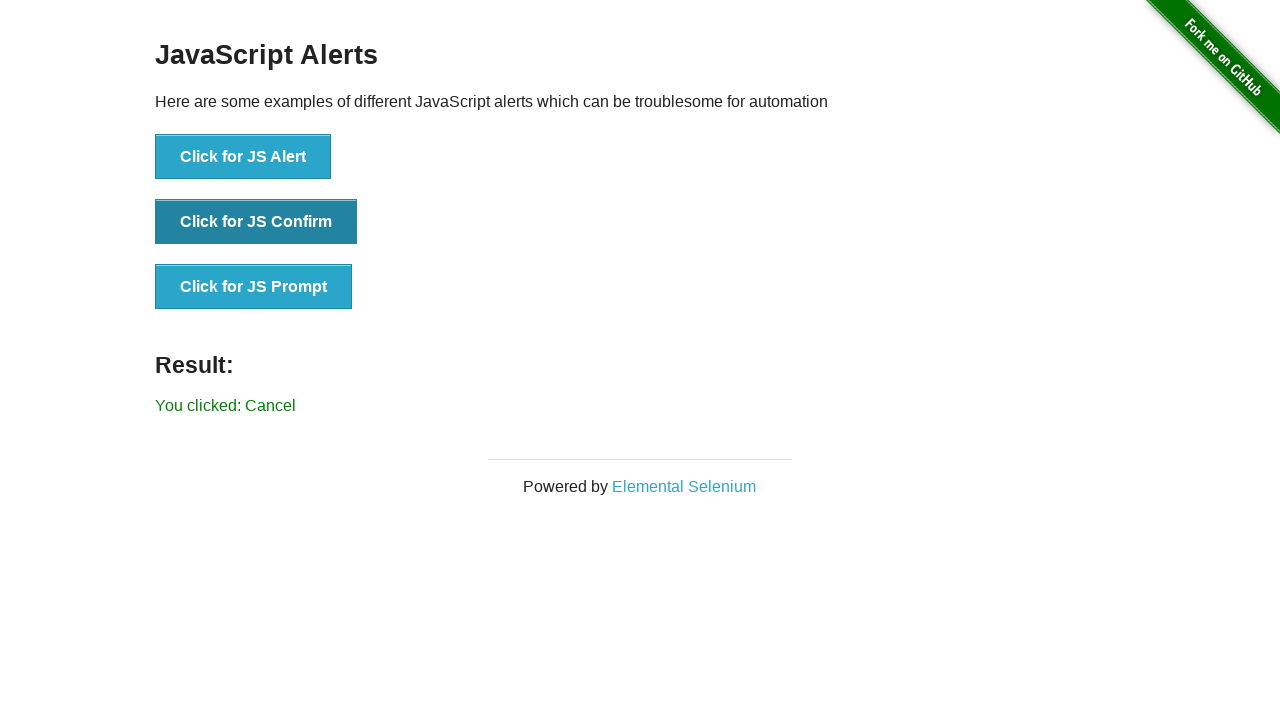